Tests a registration form by filling in the first name and last name fields on a demo automation testing site.

Starting URL: http://demo.automationtesting.in/Register.html

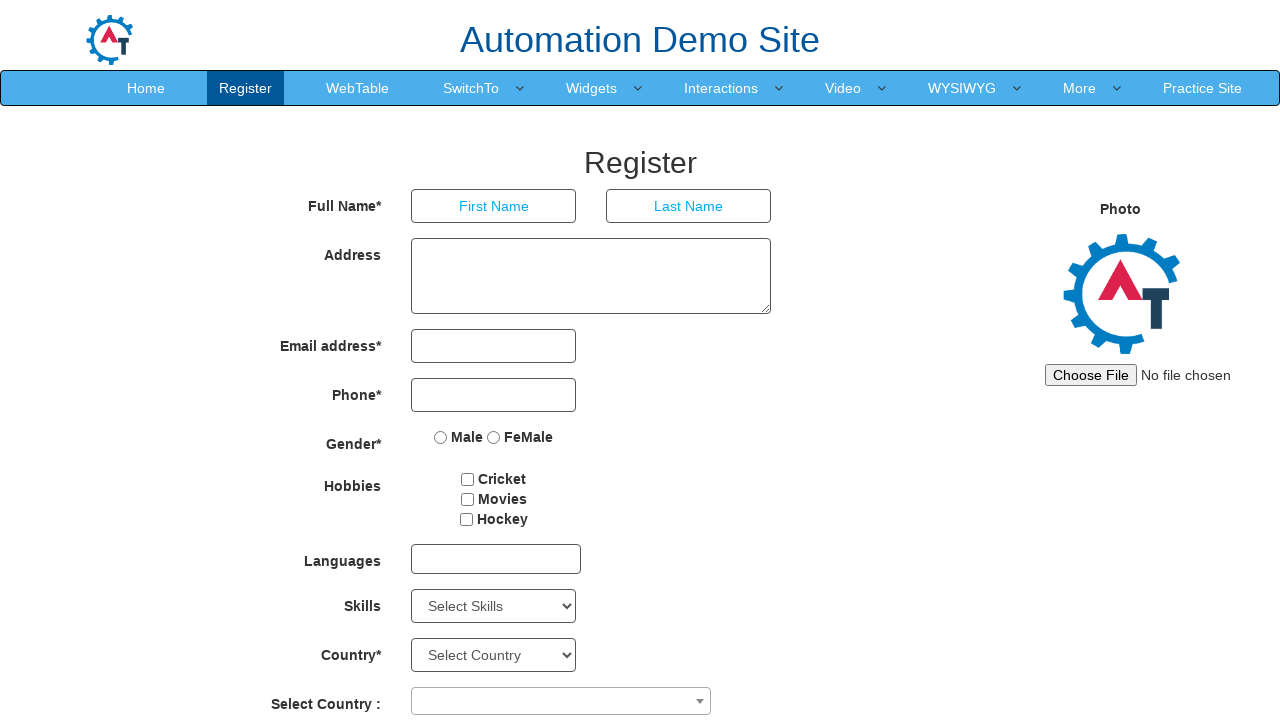

Filled first name field with 'Saral' on input[ng-model='FirstName']
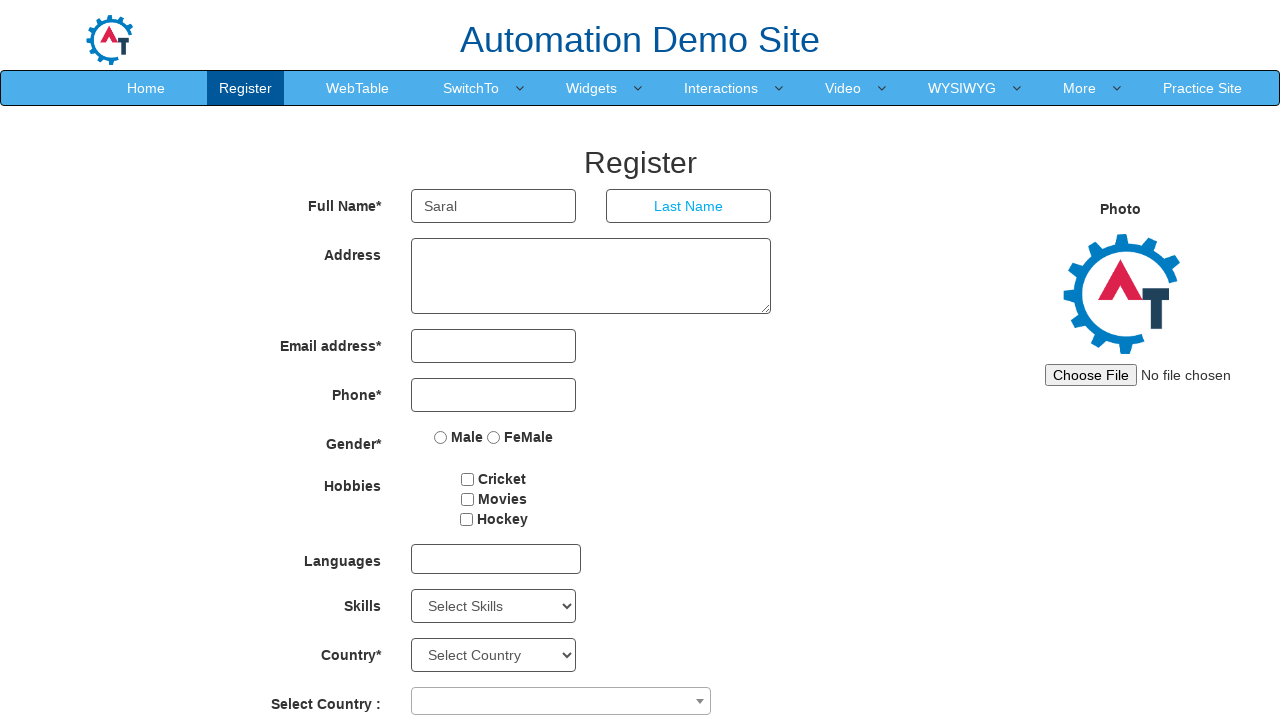

Filled last name field with 'Kennedy' on input[ng-model='LastName']
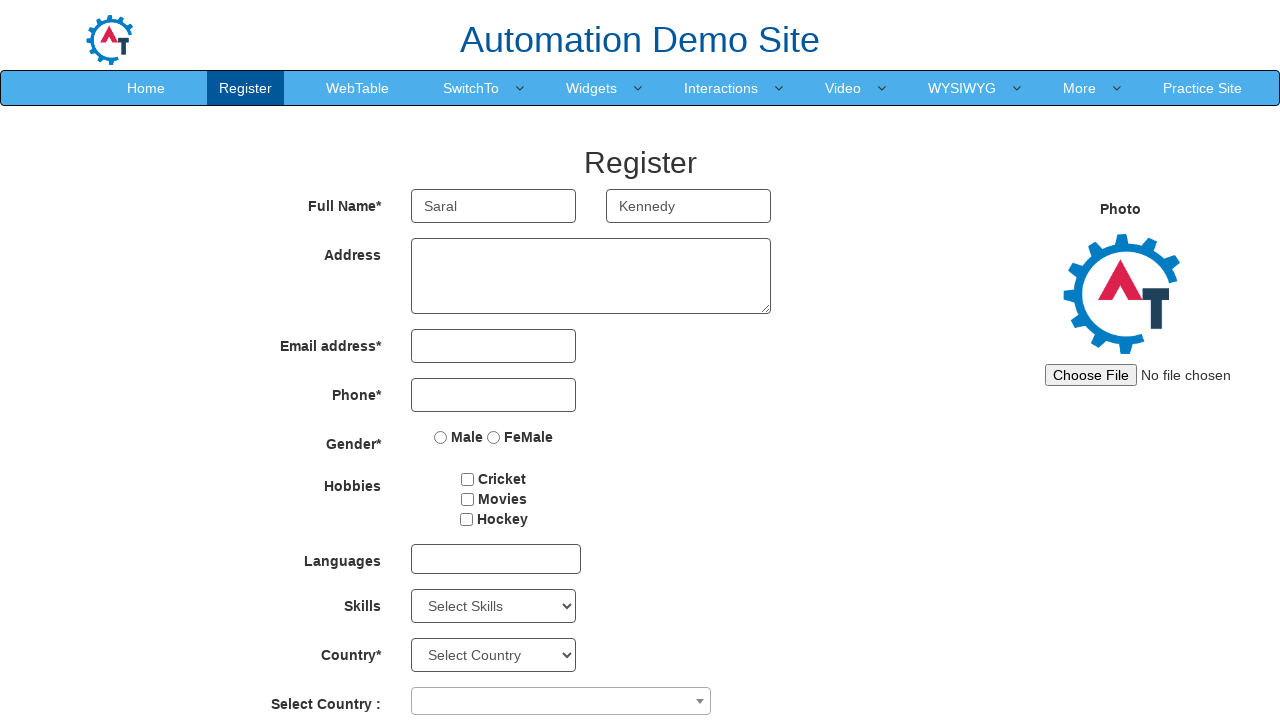

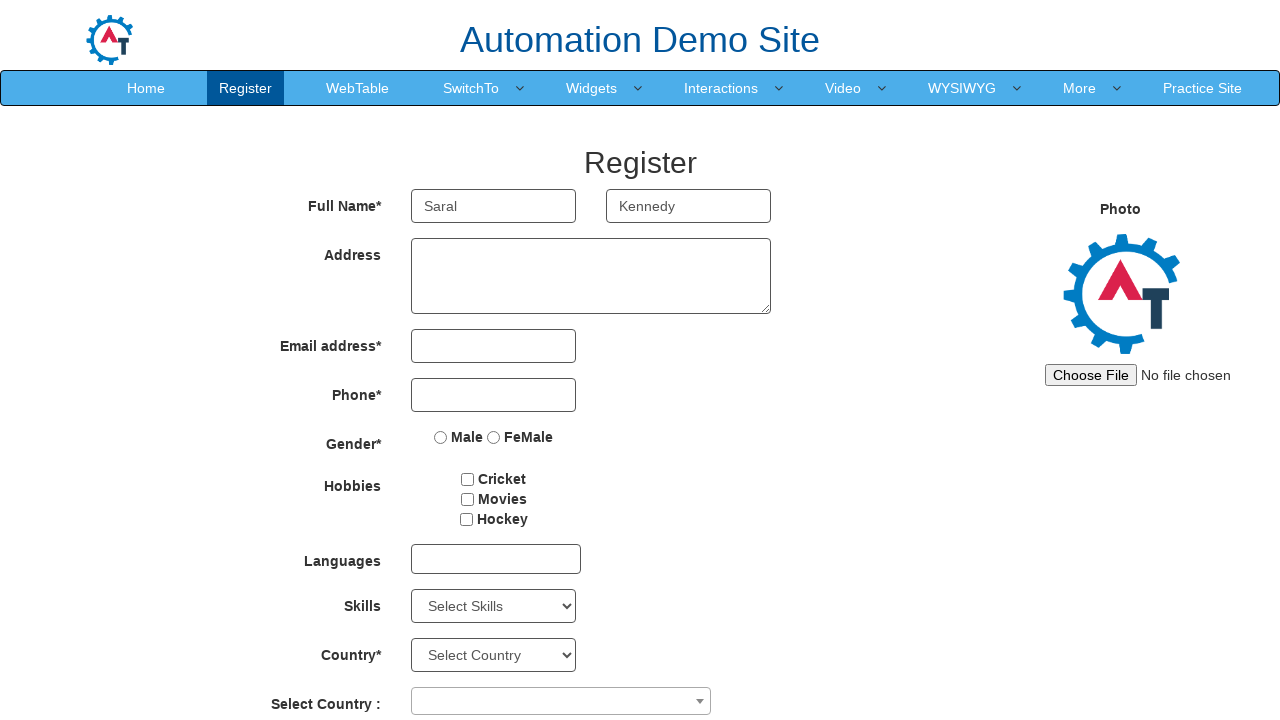